Tests jQuery UI datepicker by navigating through months and selecting a specific date

Starting URL: http://jqueryui.com/datepicker/

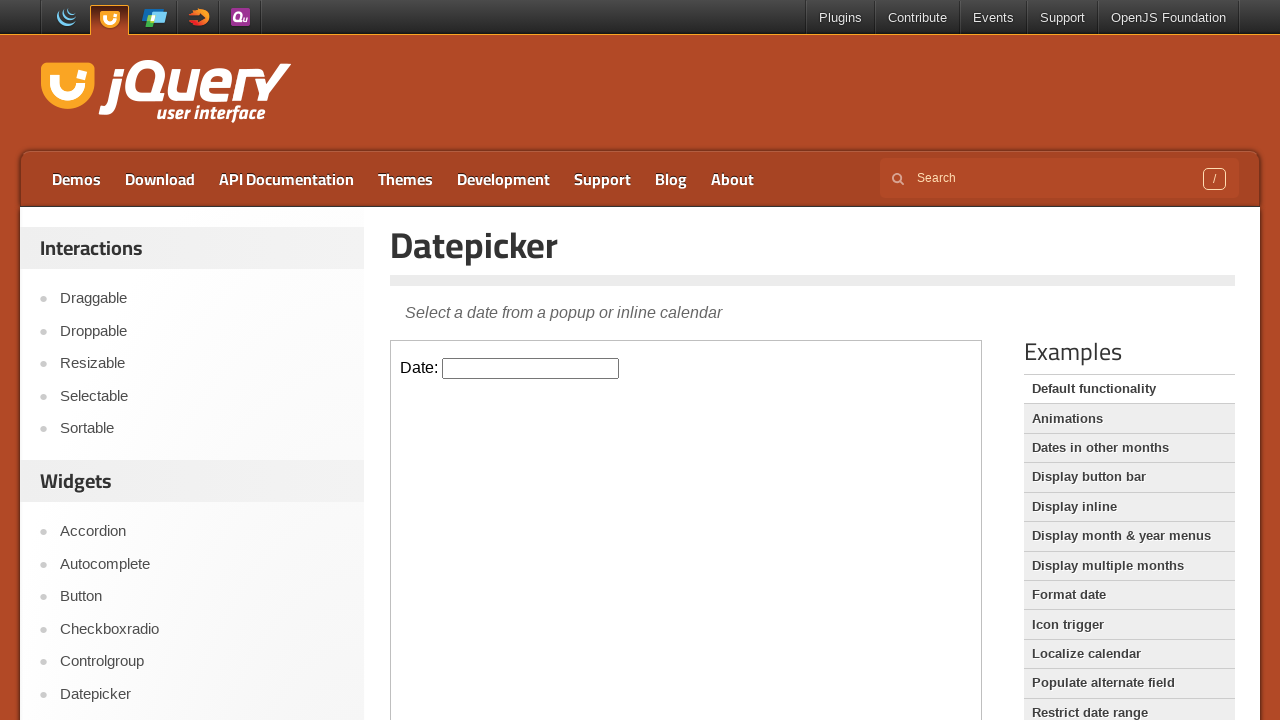

Located the demo iframe containing the datepicker
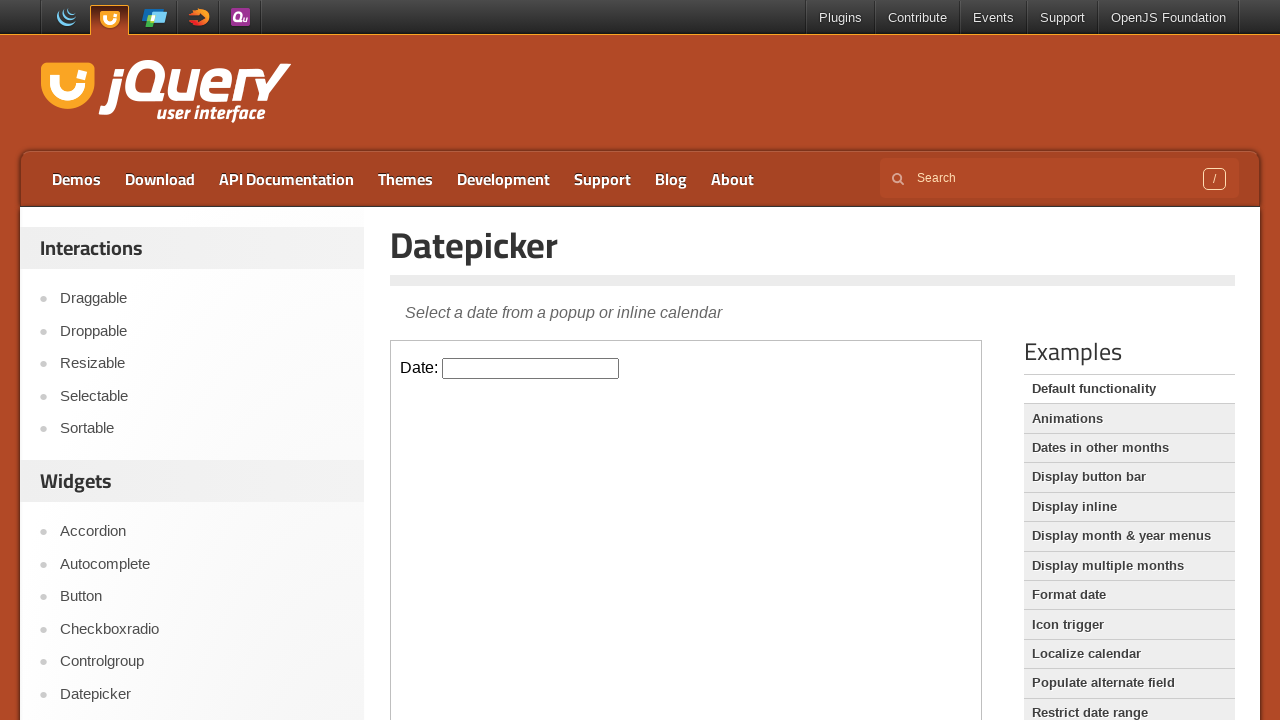

Clicked on the datepicker input to open calendar at (531, 368) on .demo-frame >> internal:control=enter-frame >> #datepicker
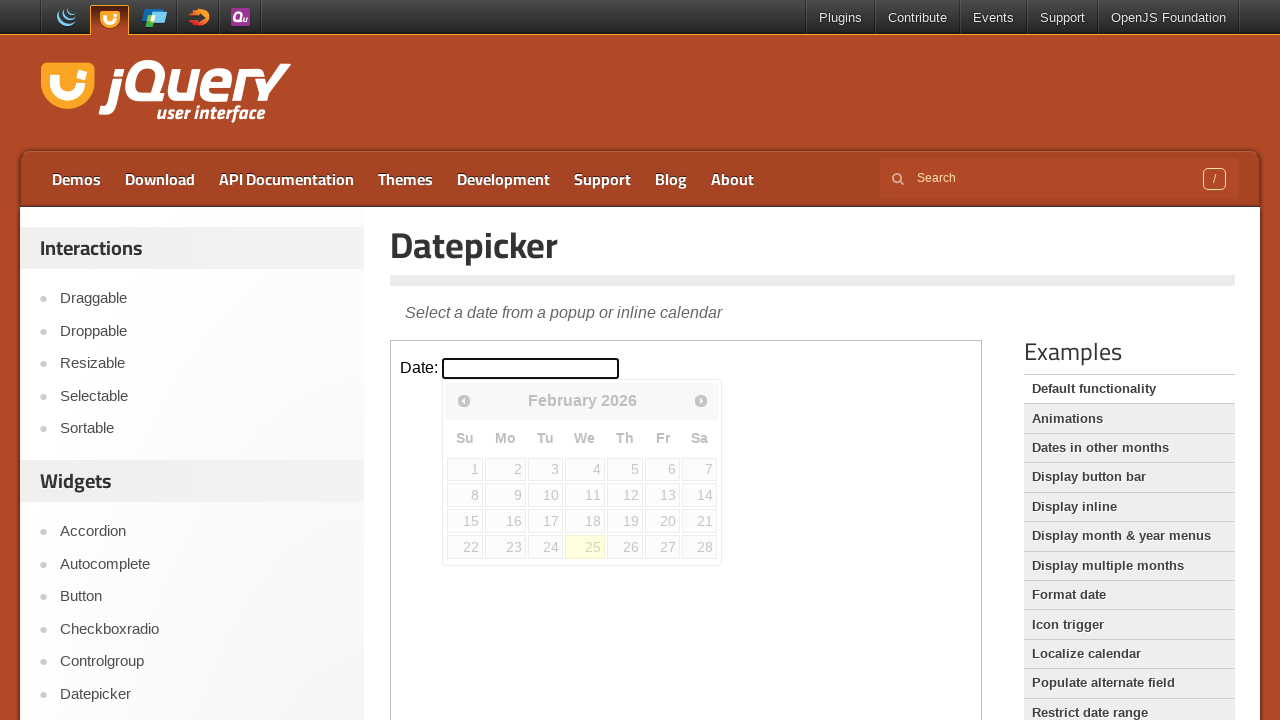

Navigated to previous month (iteration 1) at (464, 400) on .demo-frame >> internal:control=enter-frame >> .ui-datepicker-prev
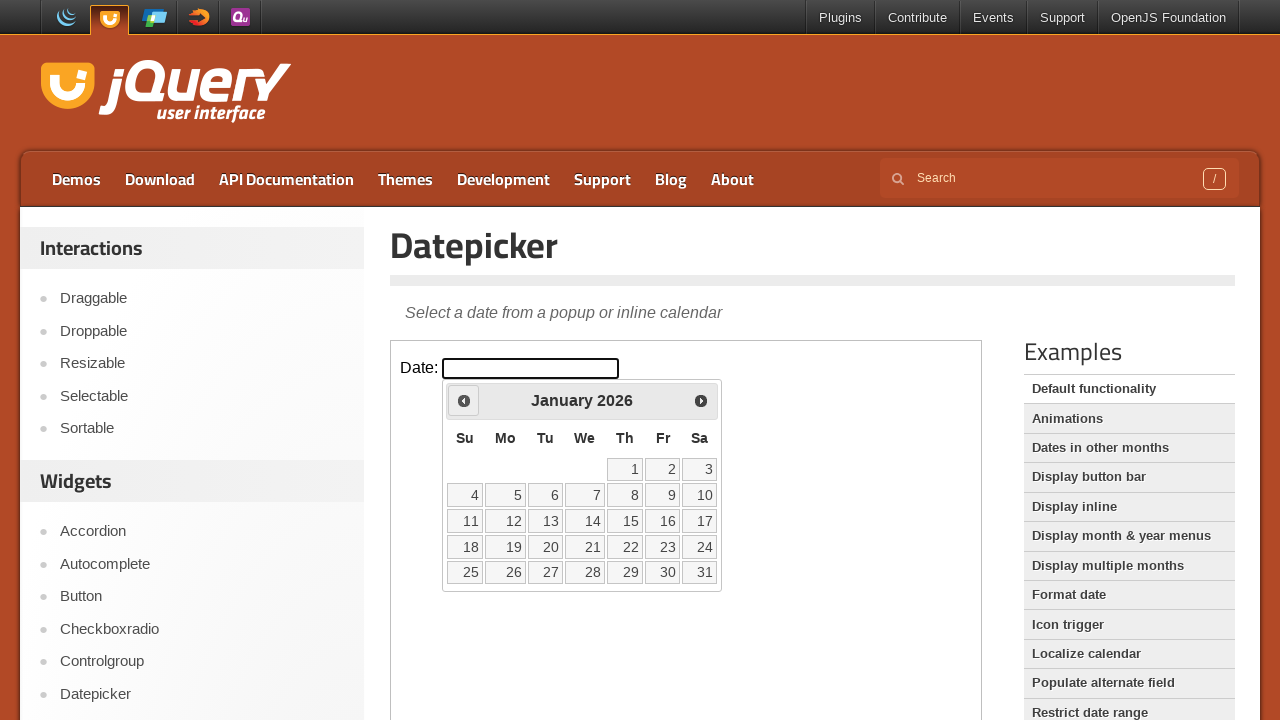

Navigated to previous month (iteration 2) at (464, 400) on .demo-frame >> internal:control=enter-frame >> .ui-datepicker-prev
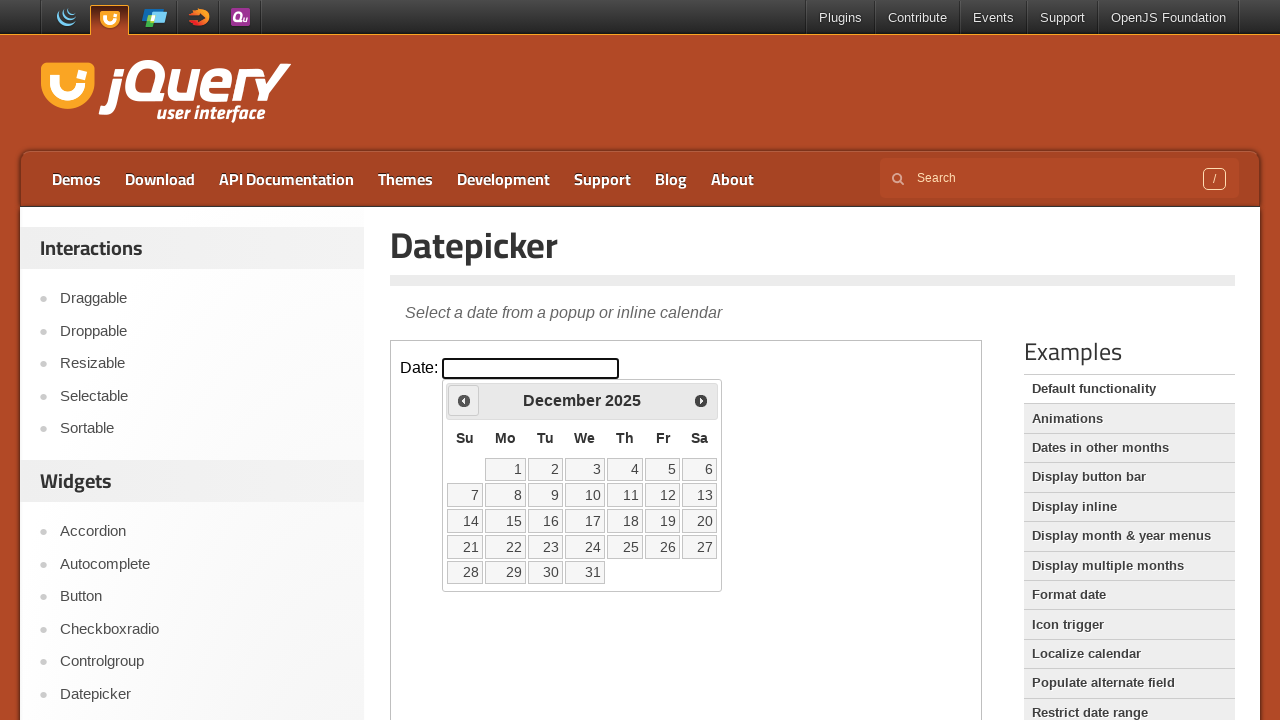

Navigated to previous month (iteration 3) at (464, 400) on .demo-frame >> internal:control=enter-frame >> .ui-datepicker-prev
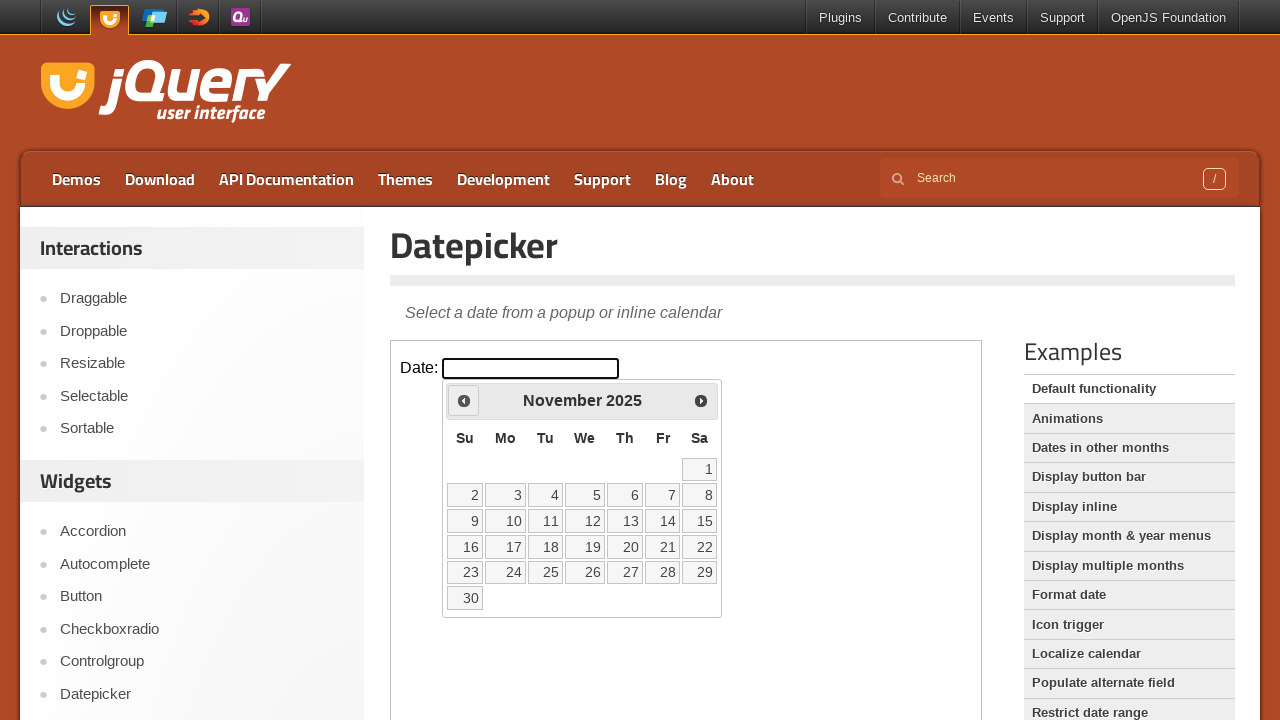

Navigated to previous month (iteration 4) at (464, 400) on .demo-frame >> internal:control=enter-frame >> .ui-datepicker-prev
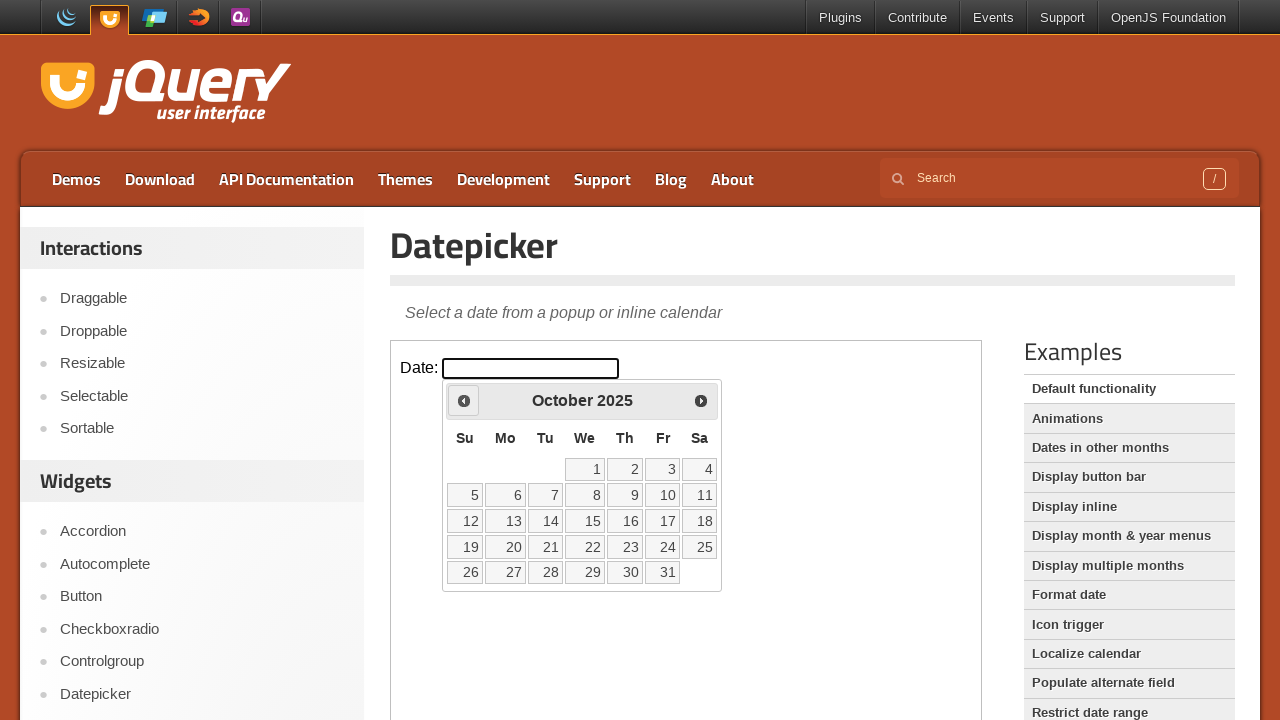

Navigated to previous month (iteration 5) at (464, 400) on .demo-frame >> internal:control=enter-frame >> .ui-datepicker-prev
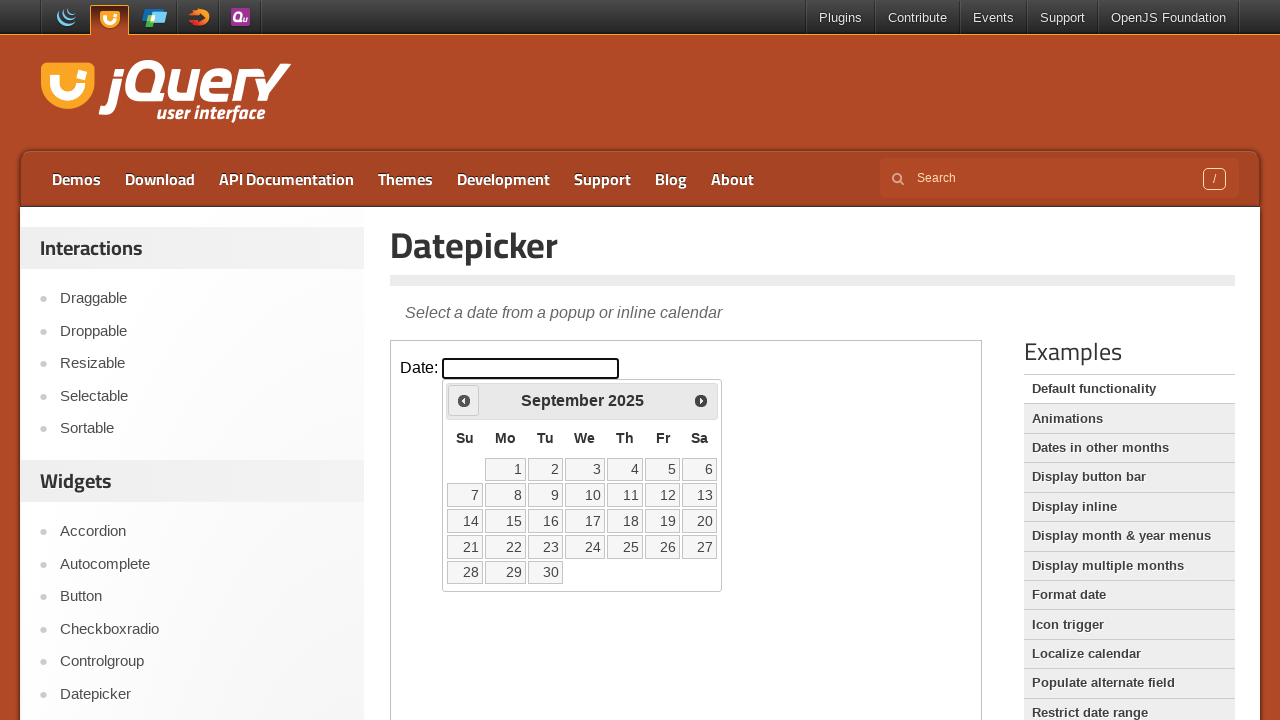

Navigated to previous month (iteration 6) at (464, 400) on .demo-frame >> internal:control=enter-frame >> .ui-datepicker-prev
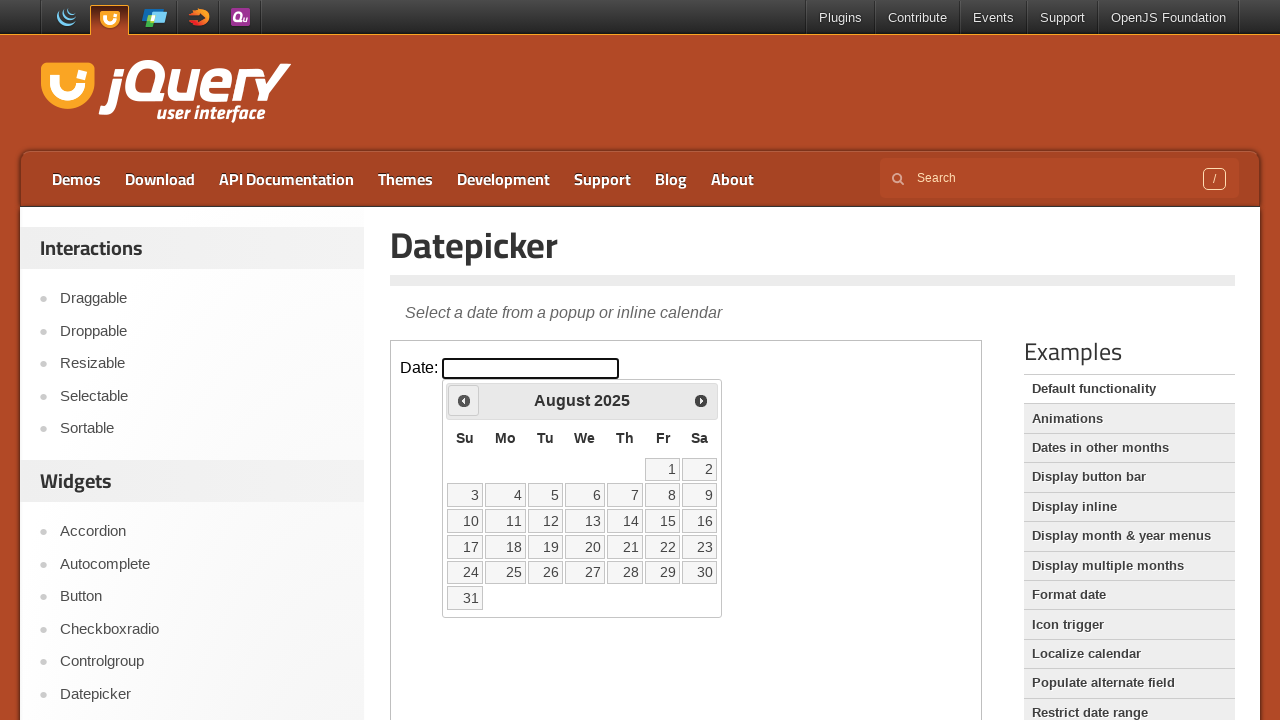

Navigated to previous month (iteration 7) at (464, 400) on .demo-frame >> internal:control=enter-frame >> .ui-datepicker-prev
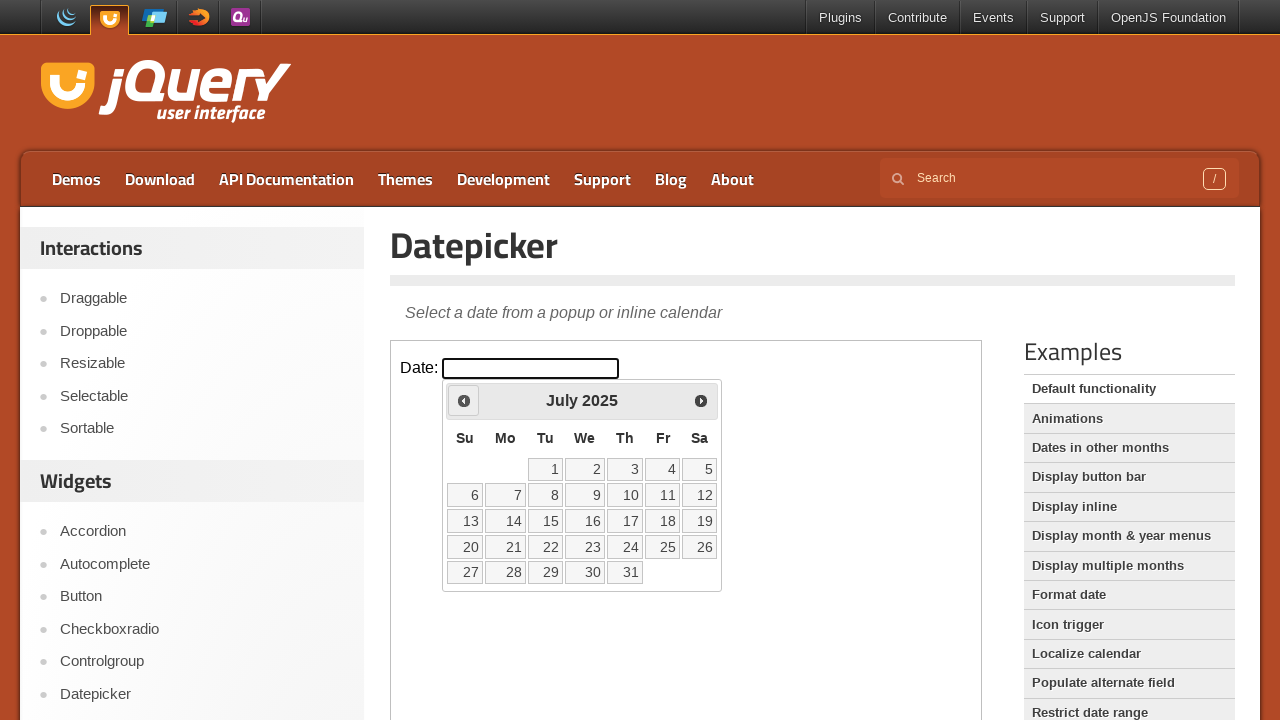

Navigated to previous month (iteration 8) at (464, 400) on .demo-frame >> internal:control=enter-frame >> .ui-datepicker-prev
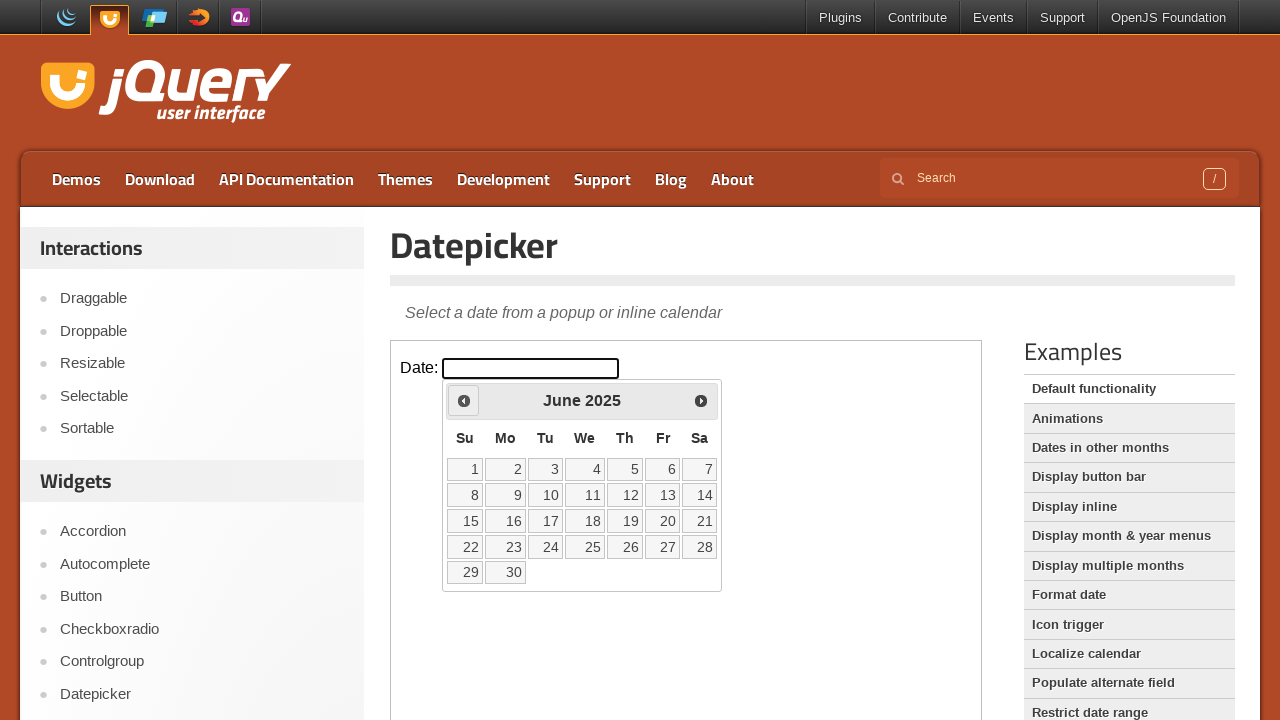

Navigated to previous month (iteration 9) at (464, 400) on .demo-frame >> internal:control=enter-frame >> .ui-datepicker-prev
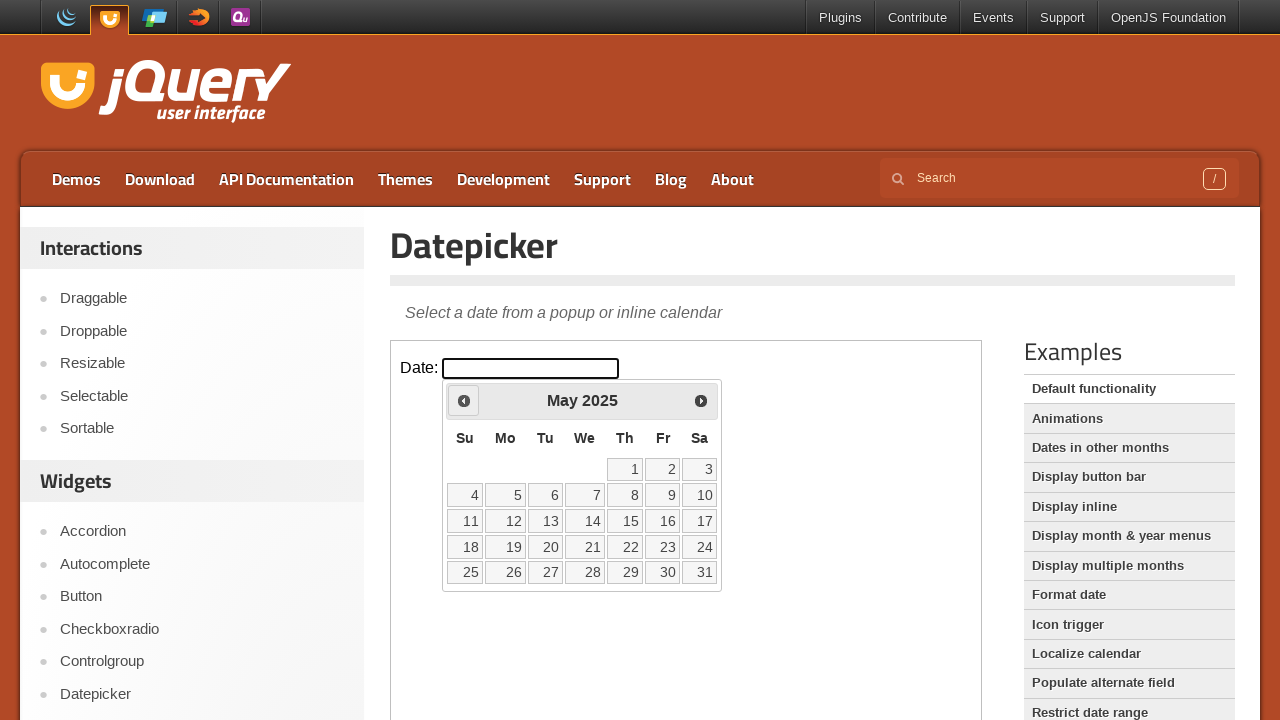

Navigated to previous month (iteration 10) at (464, 400) on .demo-frame >> internal:control=enter-frame >> .ui-datepicker-prev
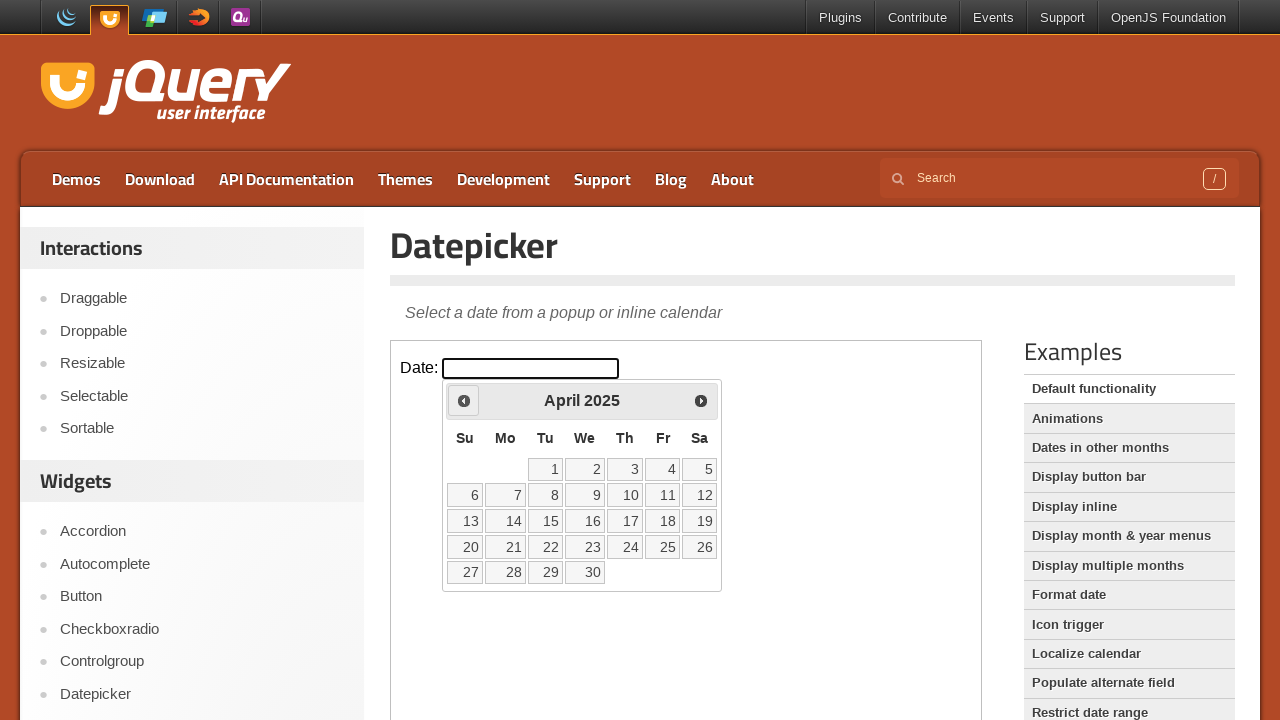

Navigated to previous month (iteration 11) at (464, 400) on .demo-frame >> internal:control=enter-frame >> .ui-datepicker-prev
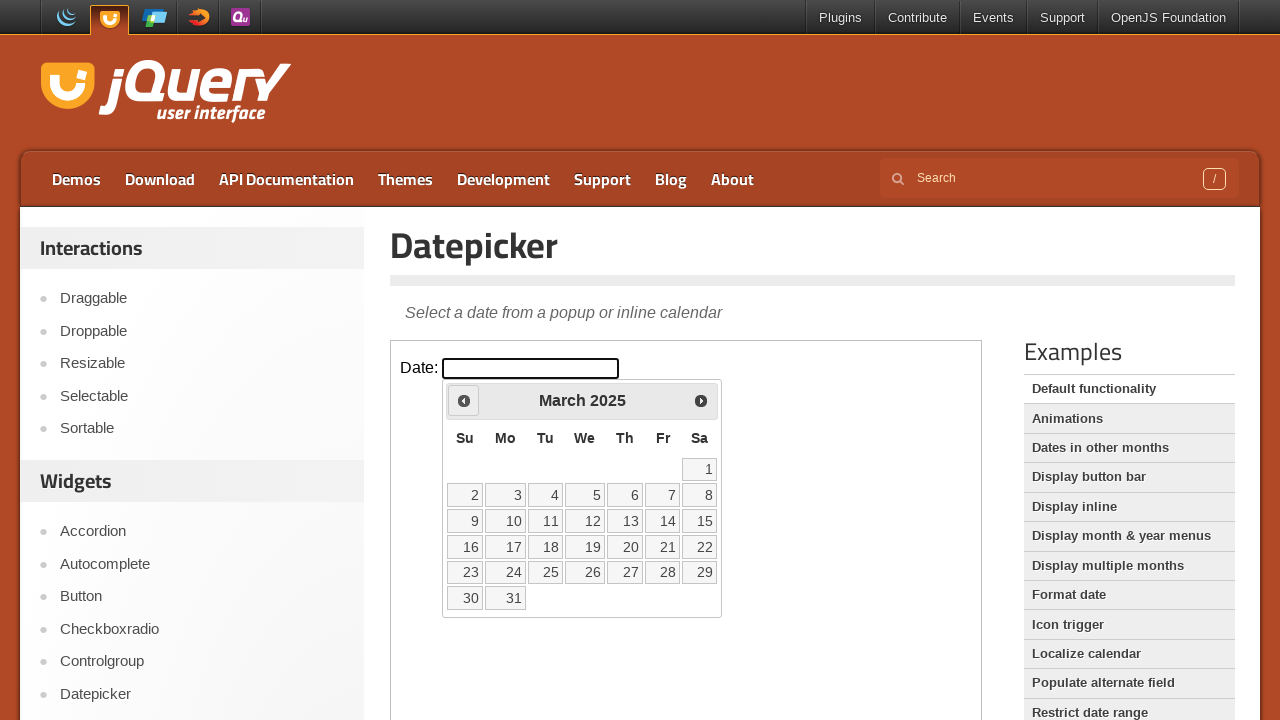

Navigated to previous month (iteration 12) at (464, 400) on .demo-frame >> internal:control=enter-frame >> .ui-datepicker-prev
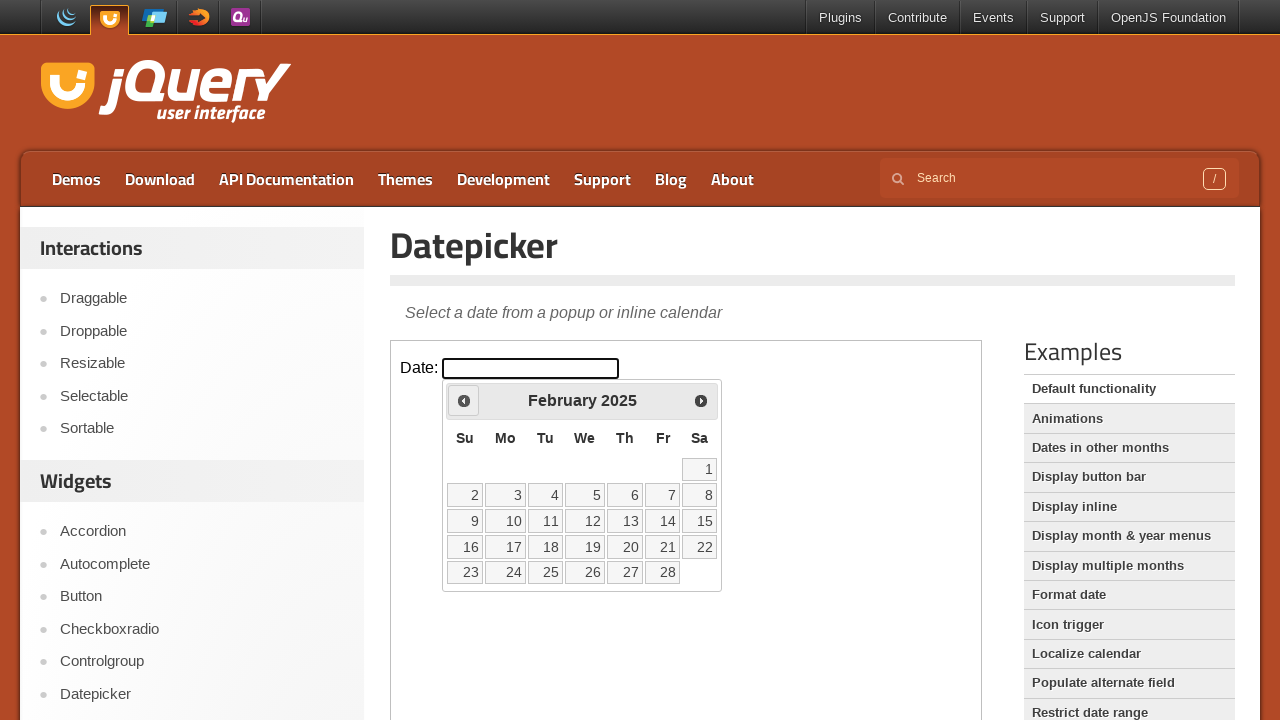

Selected day 1 from the calendar at (700, 469) on .demo-frame >> internal:control=enter-frame >> xpath=//table[@class='ui-datepick
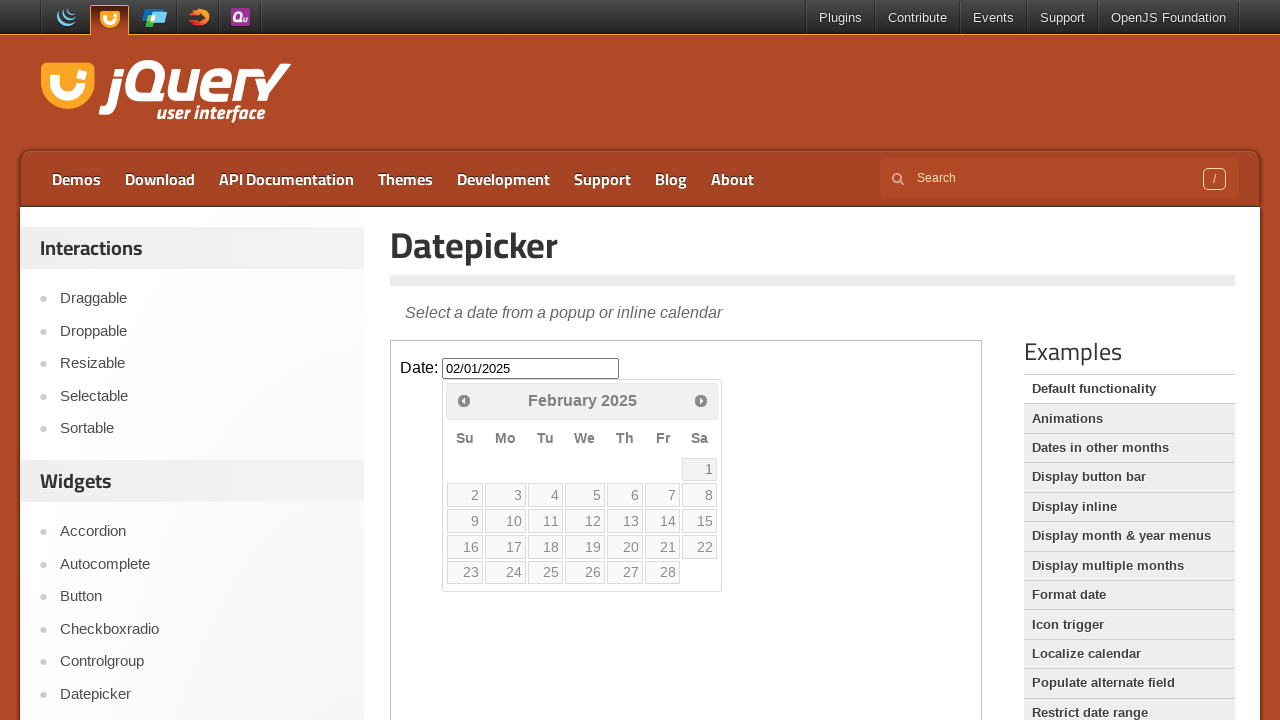

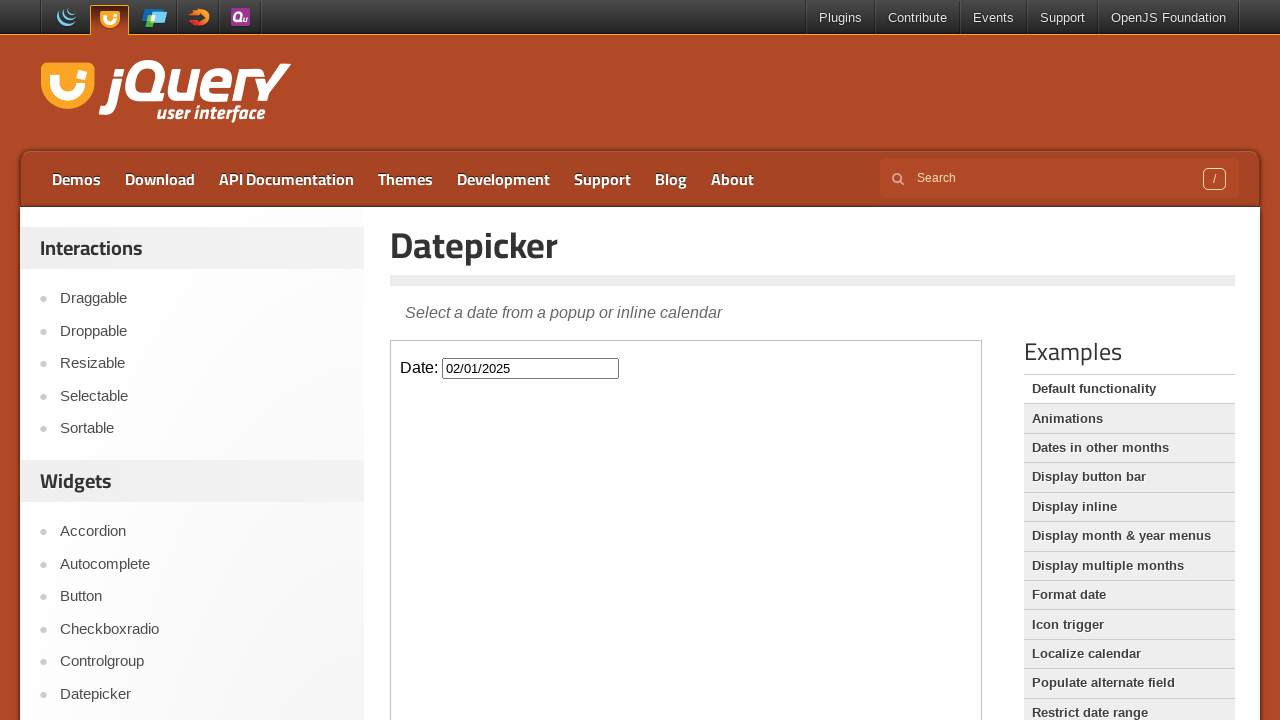